Tests jQuery UI selectable widget by selecting multiple items using click-and-hold action from Item 1 to Item 4

Starting URL: https://jqueryui.com/selectable/

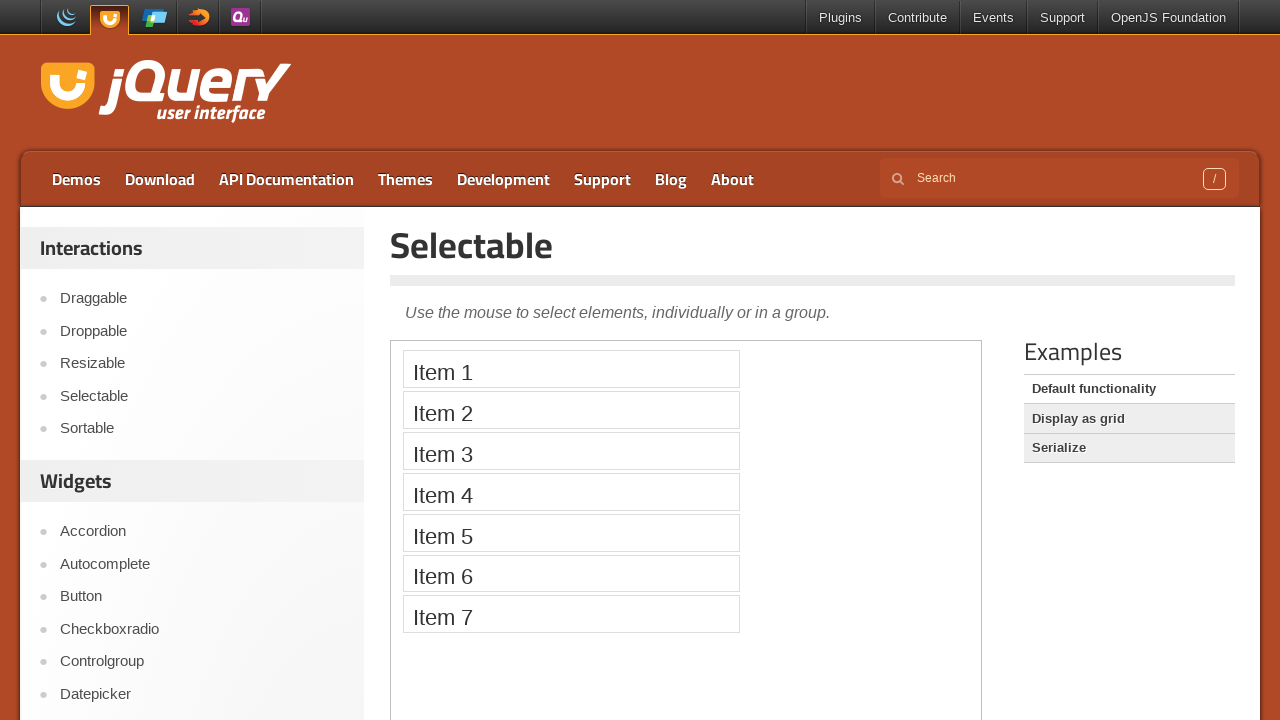

Located the iframe containing the selectable widget
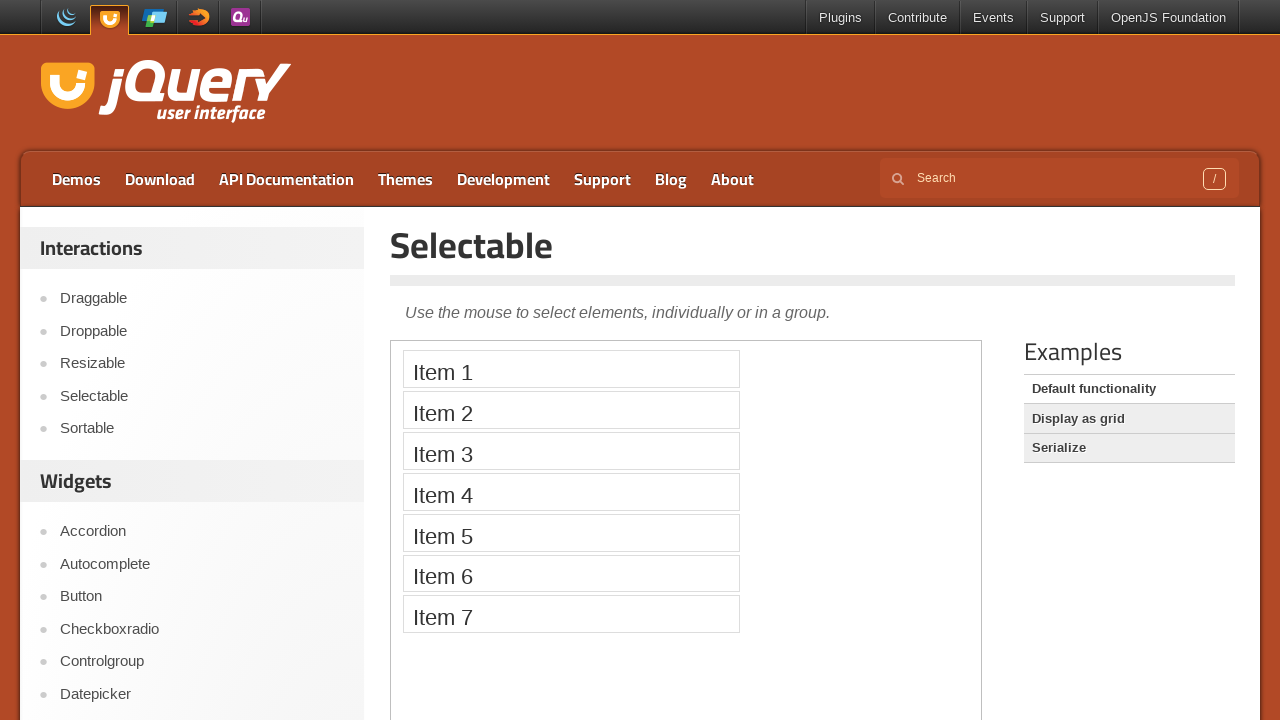

Set frame_page reference to iframe
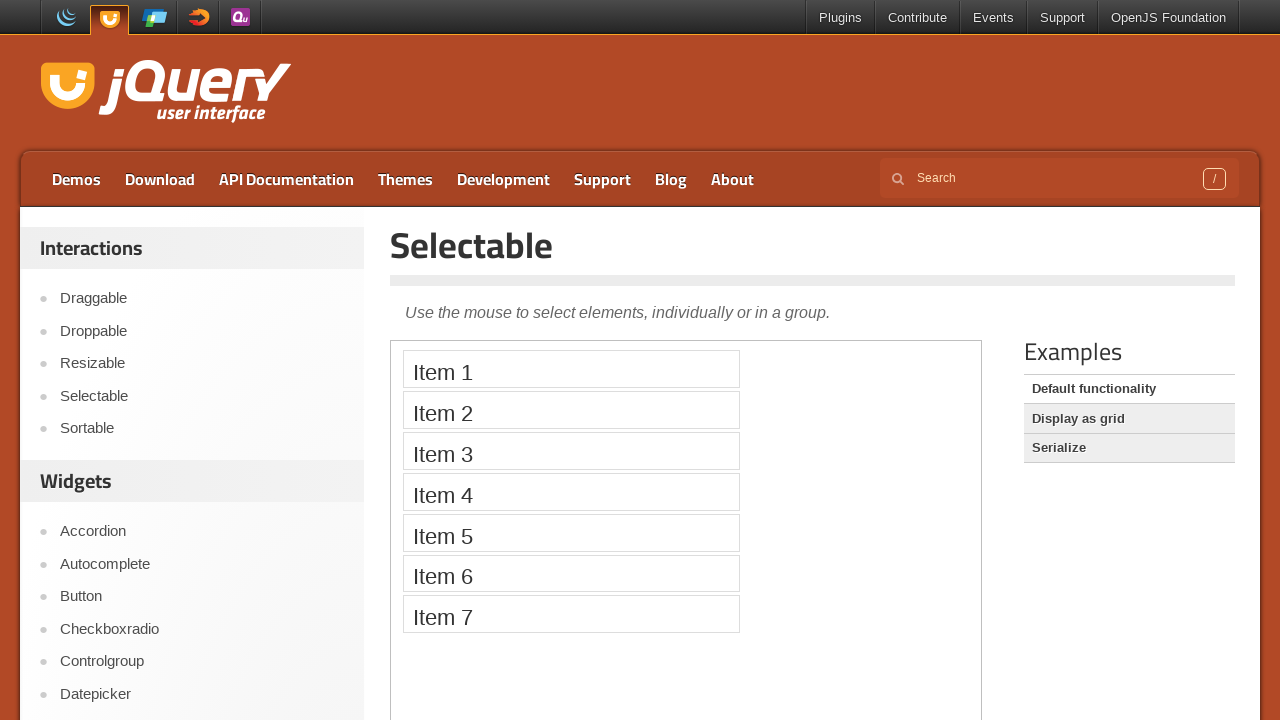

Located Item 1 element
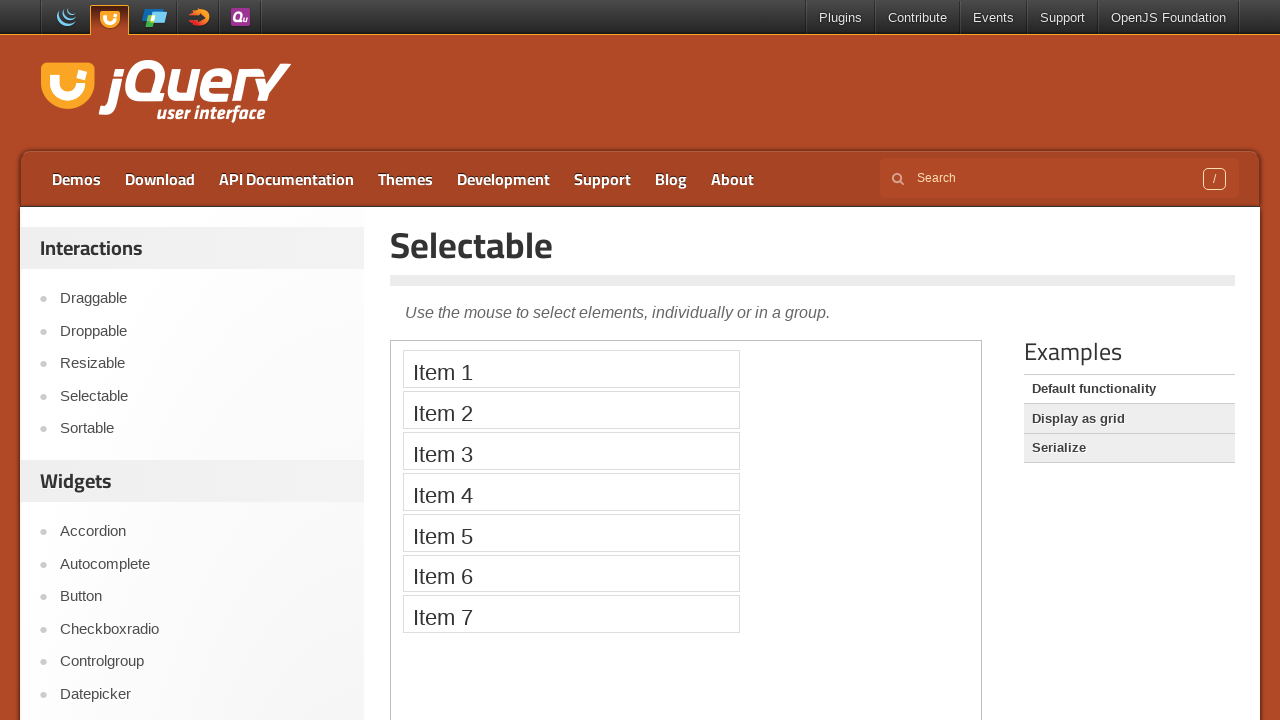

Located Item 4 element
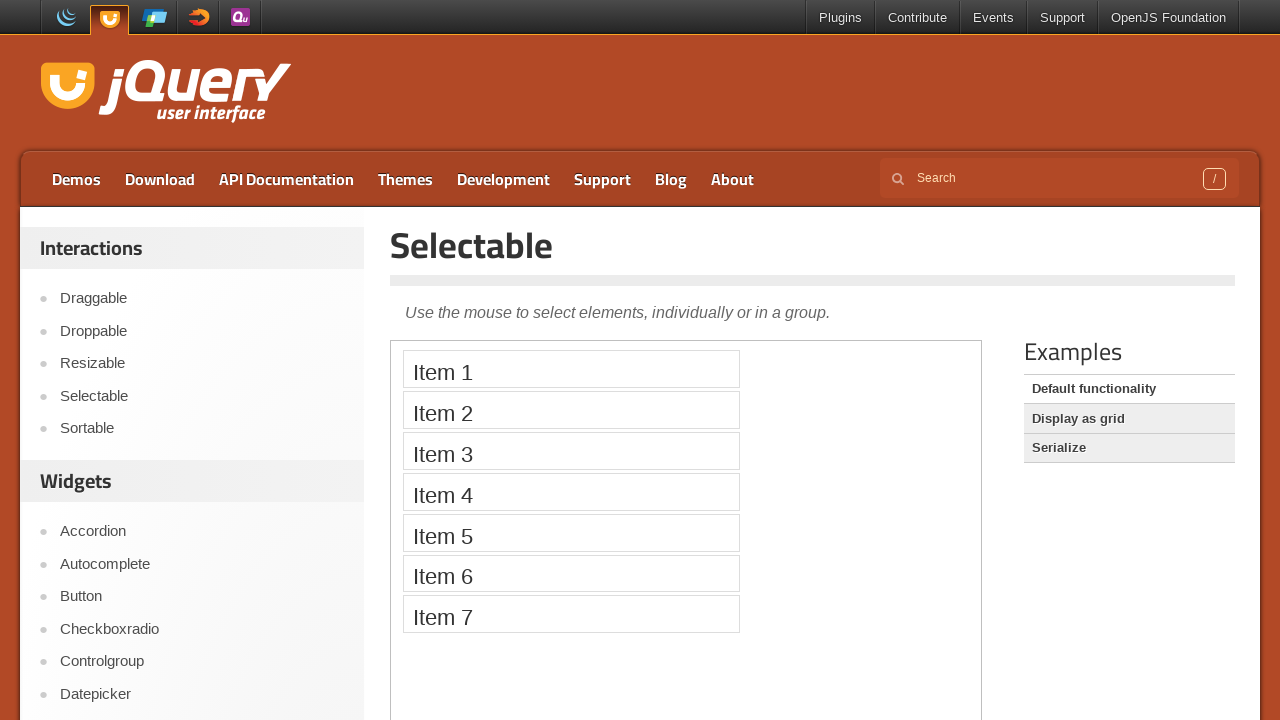

Clicked Item 1 with Shift modifier at (571, 369) on iframe >> nth=0 >> internal:control=enter-frame >> xpath=//li[text()='Item 1']
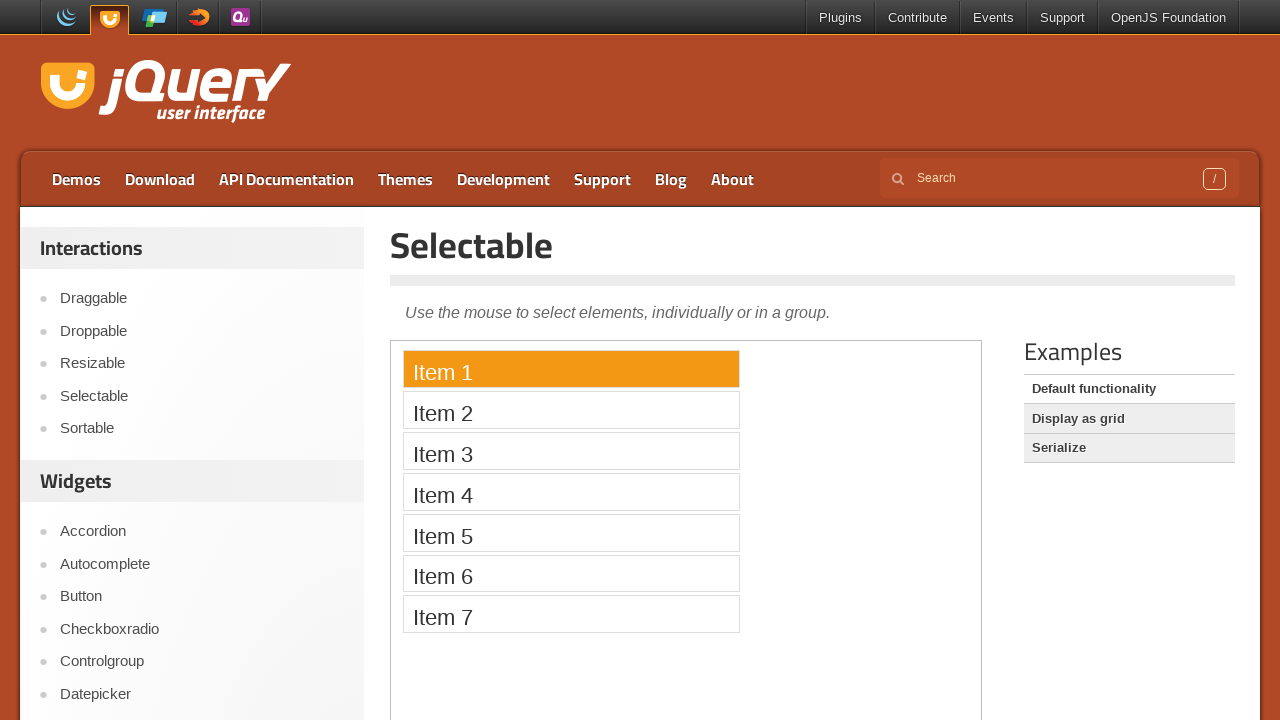

Clicked Item 4 to complete multi-item selection from Item 1 to Item 4 at (571, 492) on iframe >> nth=0 >> internal:control=enter-frame >> xpath=//li[text()='Item 4']
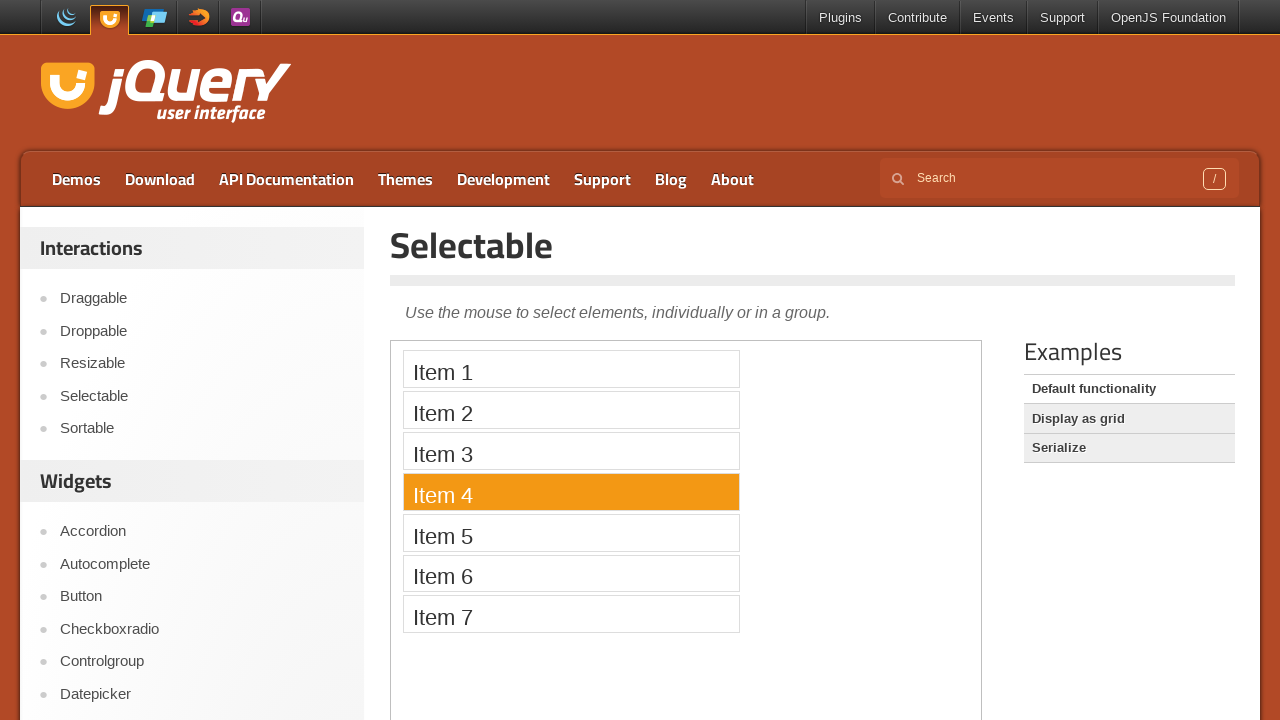

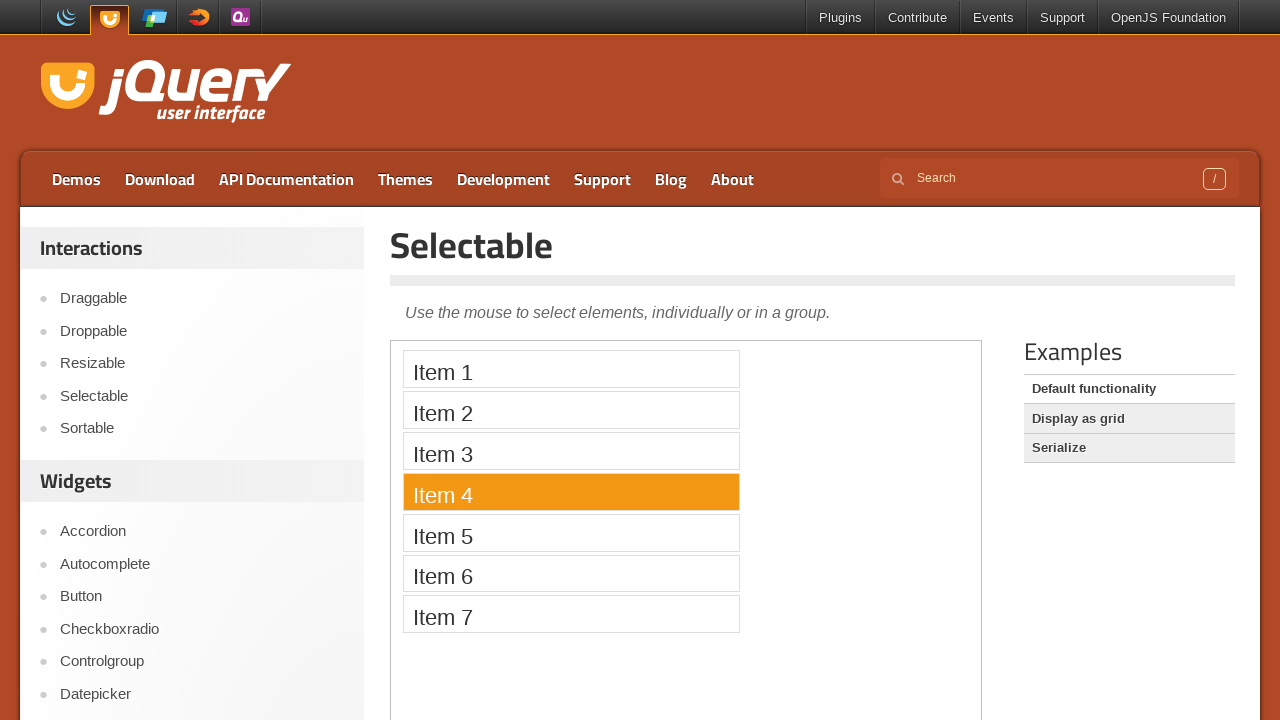